Navigates to the Selenium practice page on TutorialsPoint and verifies the page loads by checking the page title and URL are accessible.

Starting URL: https://www.tutorialspoint.com/selenium/practice/selenium_automation_practice.php

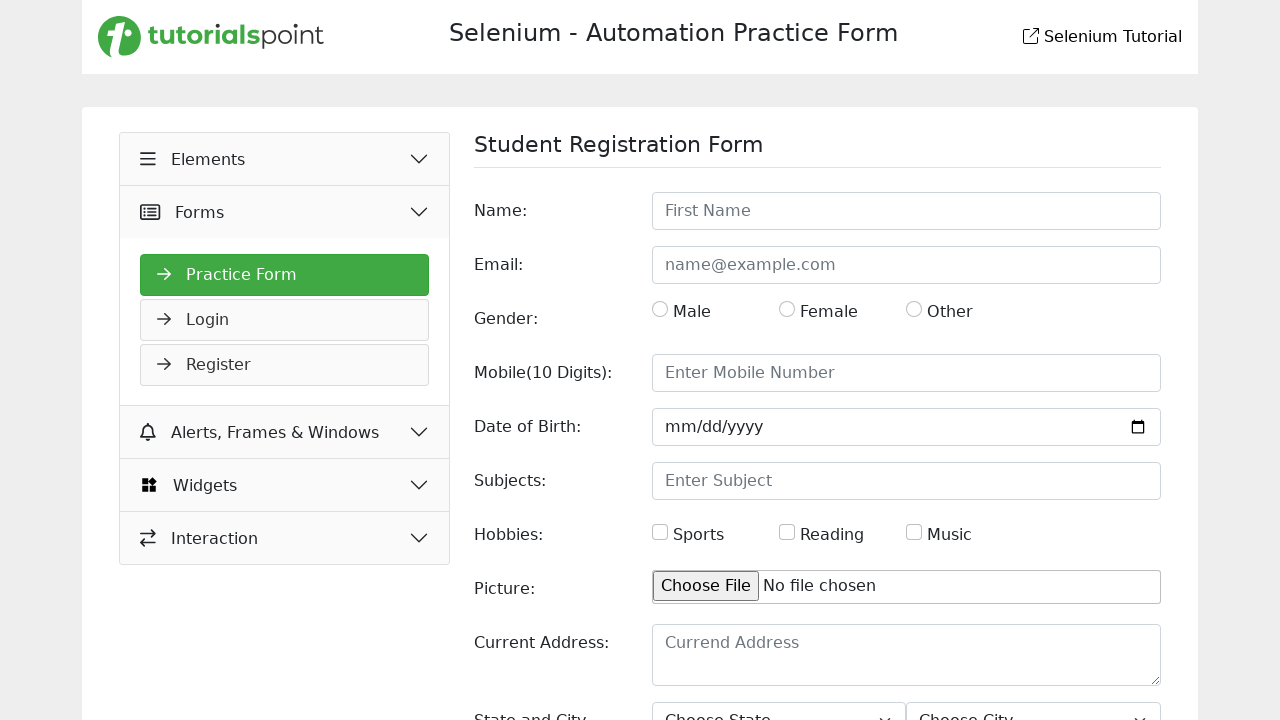

Waited for page to reach domcontentloaded state
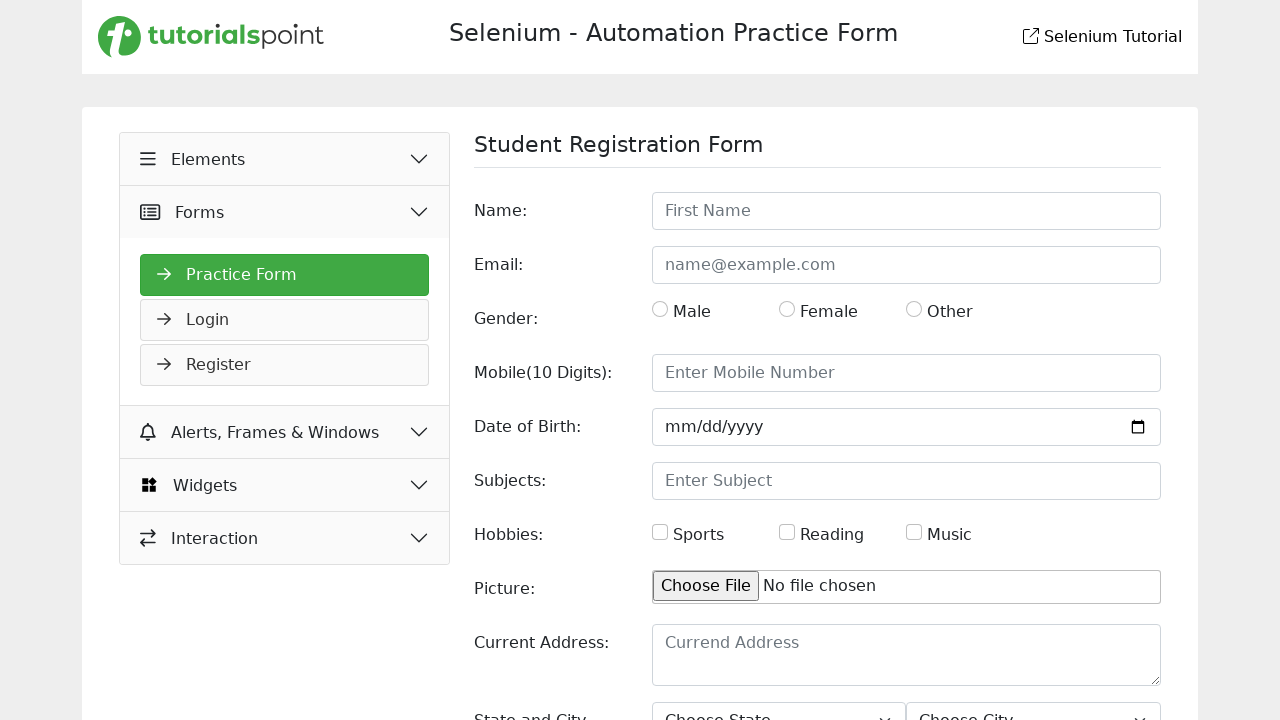

Retrieved page title: Selenium Practice - Student Registration Form
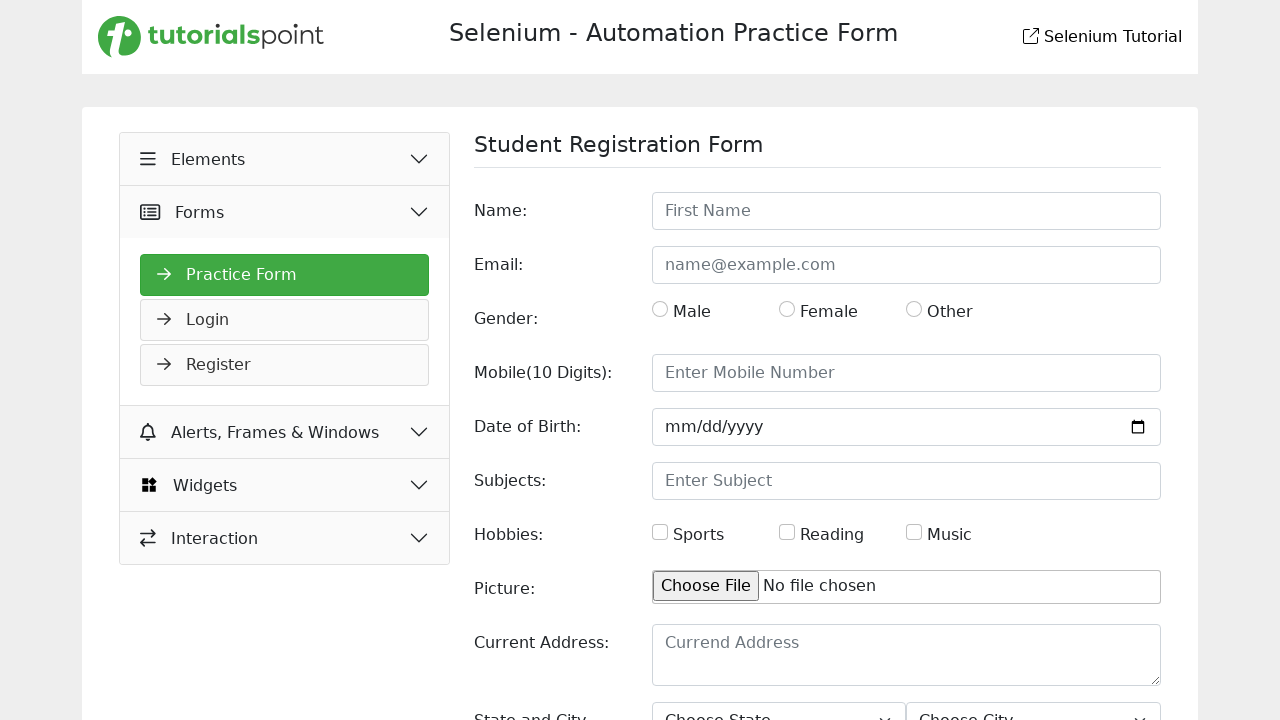

Retrieved current URL: https://www.tutorialspoint.com/selenium/practice/selenium_automation_practice.php
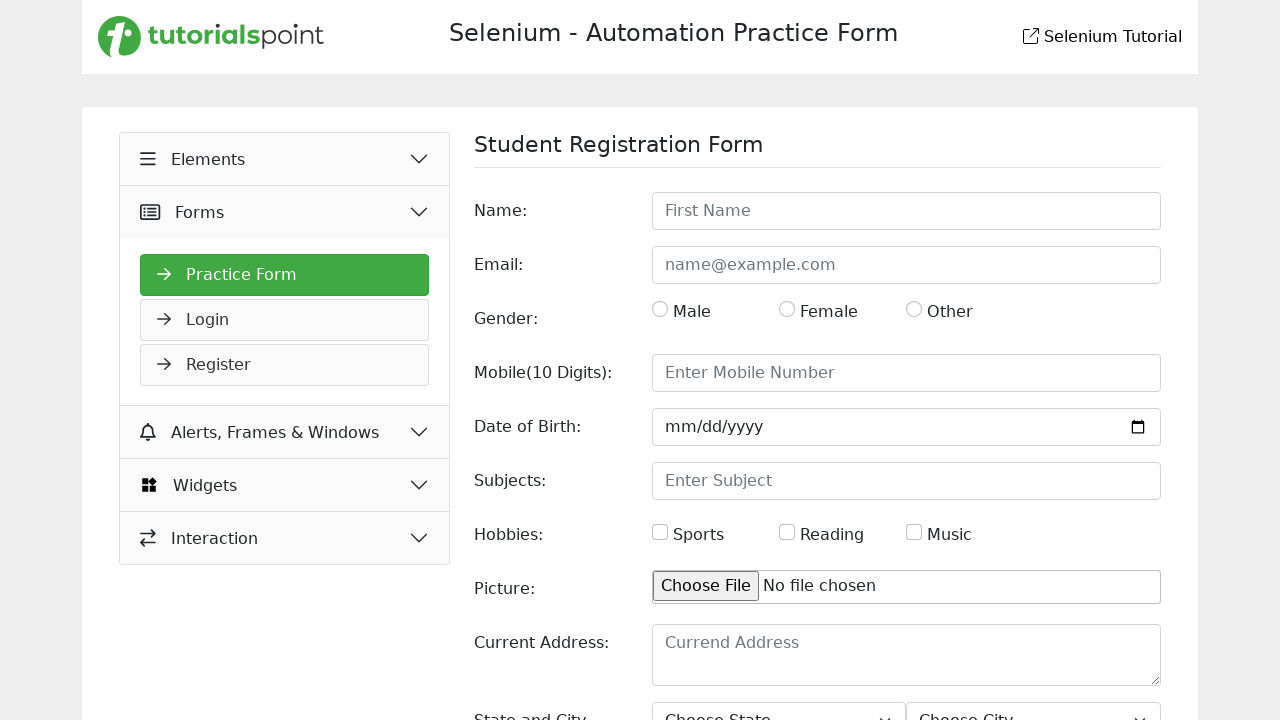

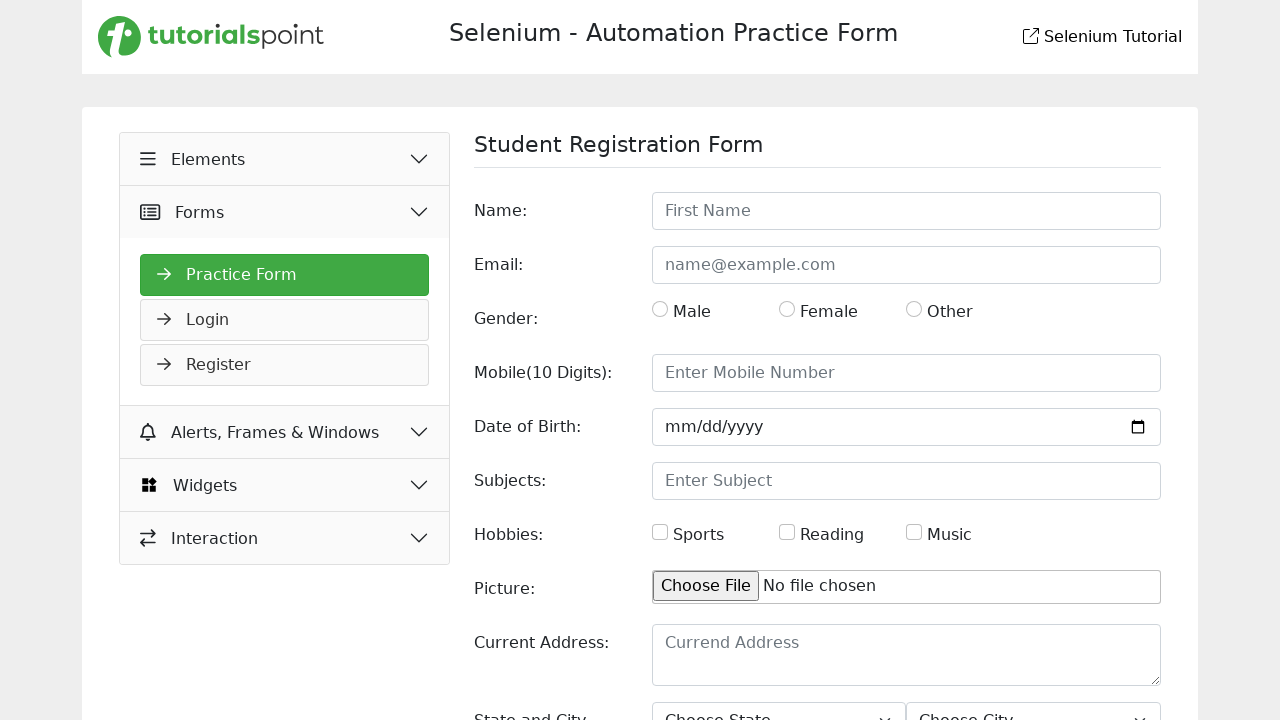